Tests that the text input field is cleared after adding a todo item.

Starting URL: https://demo.playwright.dev/todomvc

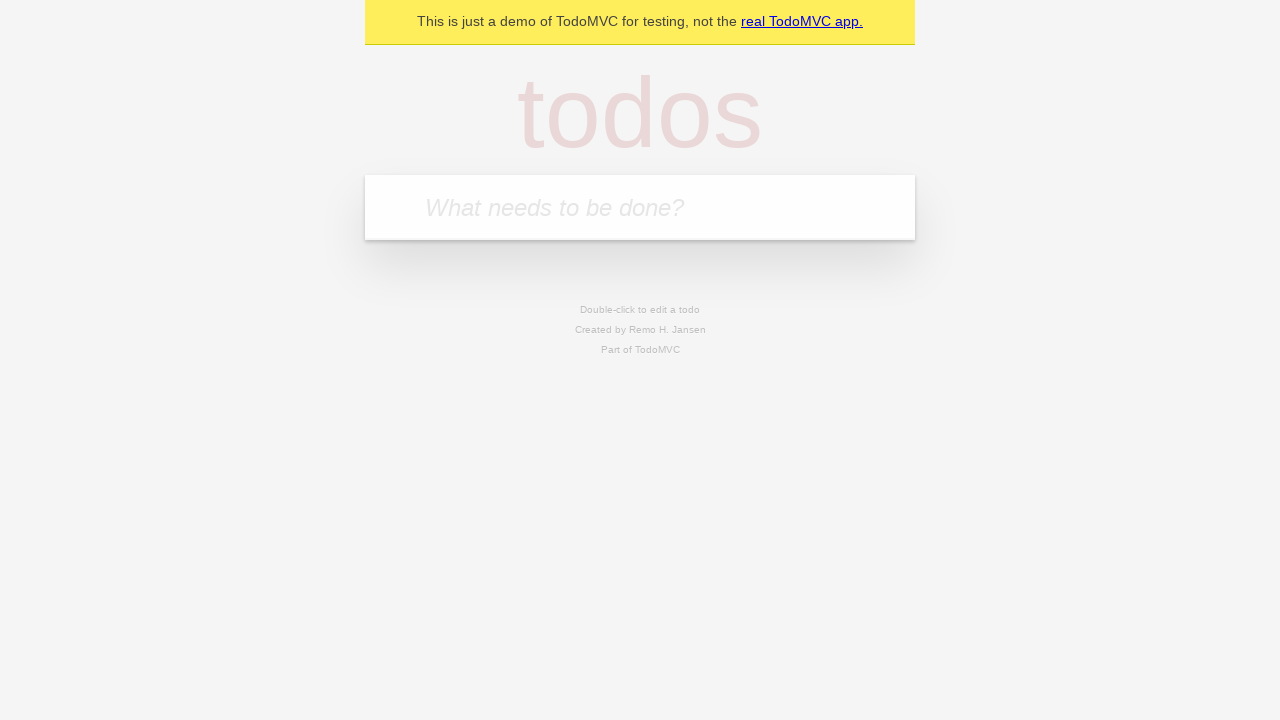

Filled new todo input field with 'buy some cheese' on .new-todo
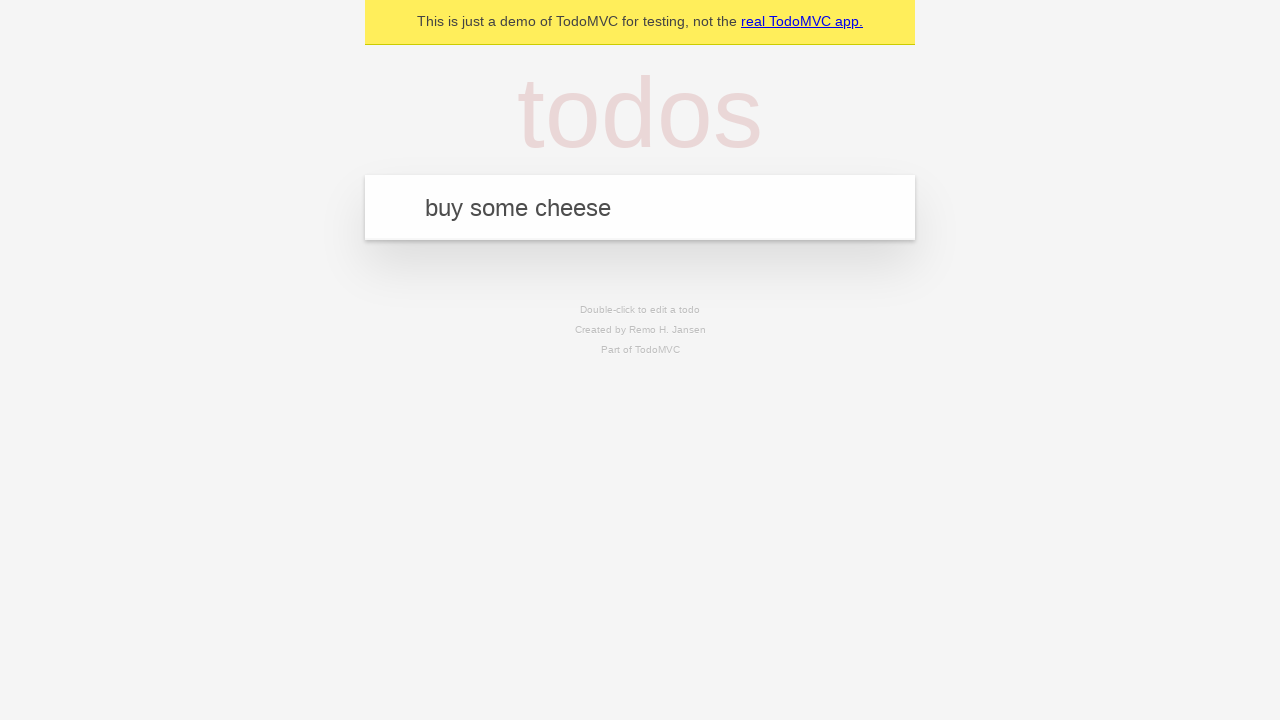

Pressed Enter to add todo item on .new-todo
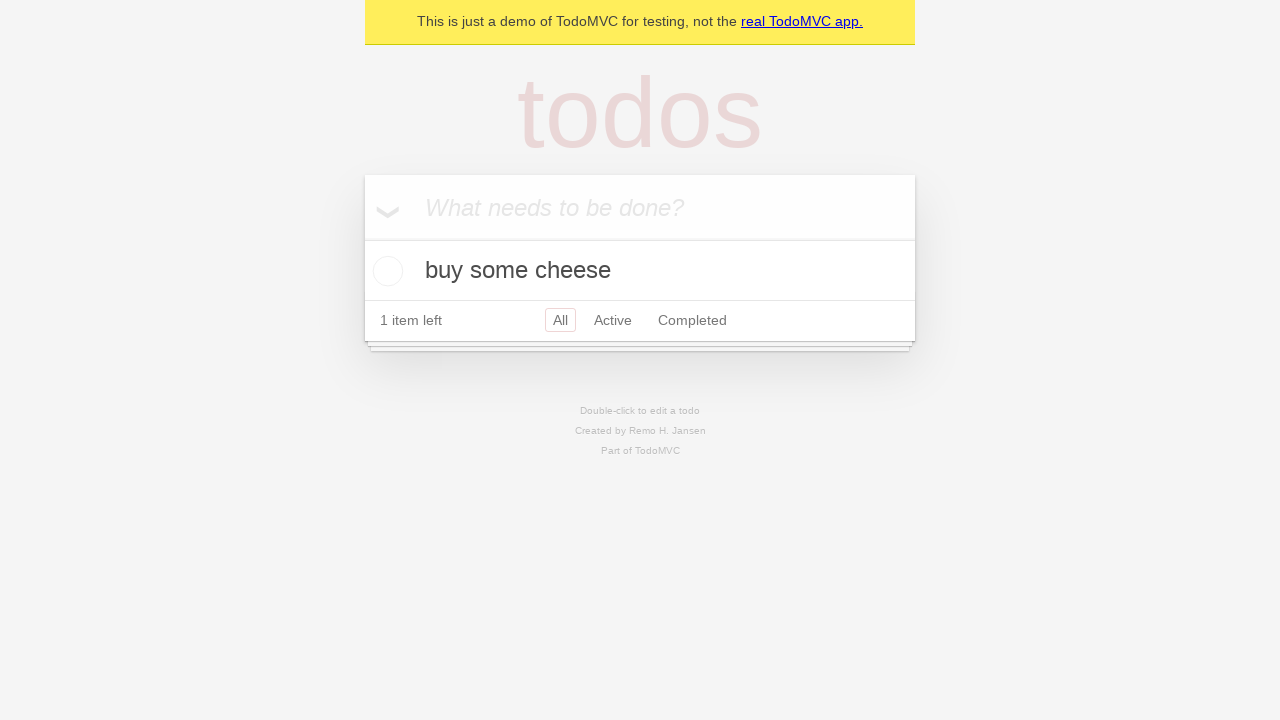

Todo item appeared in the list
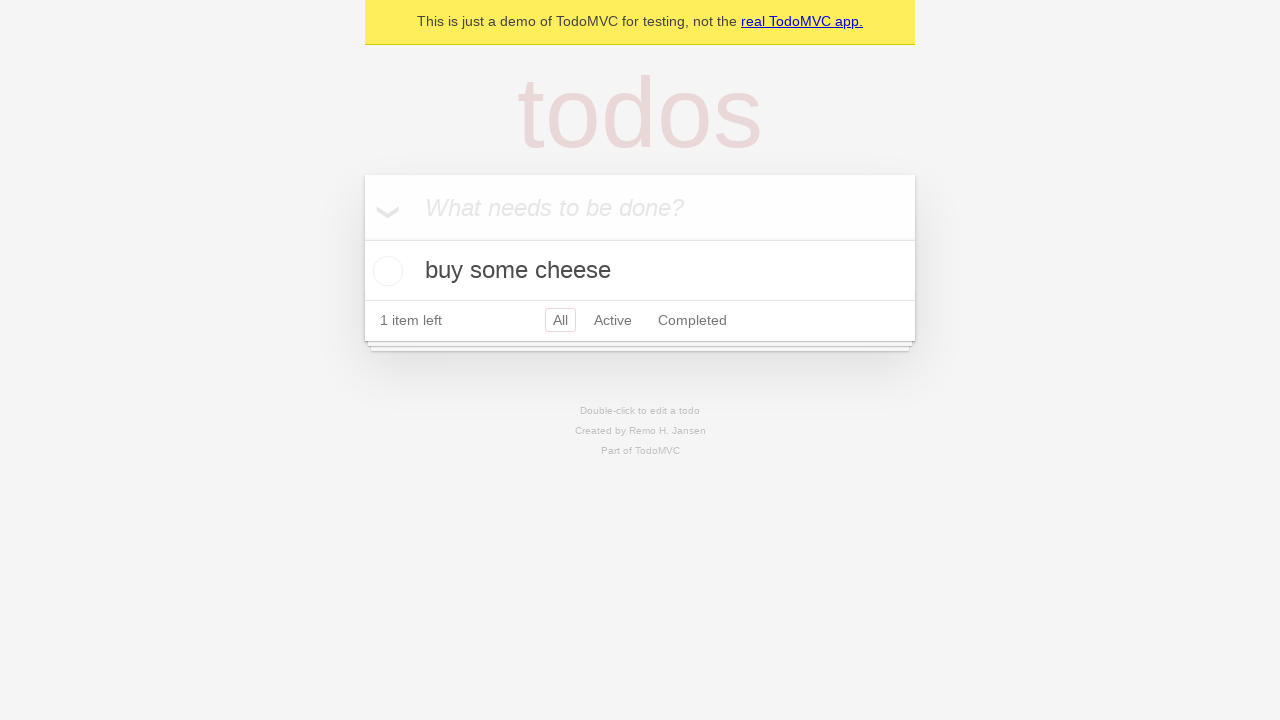

Verified that the text input field is now empty
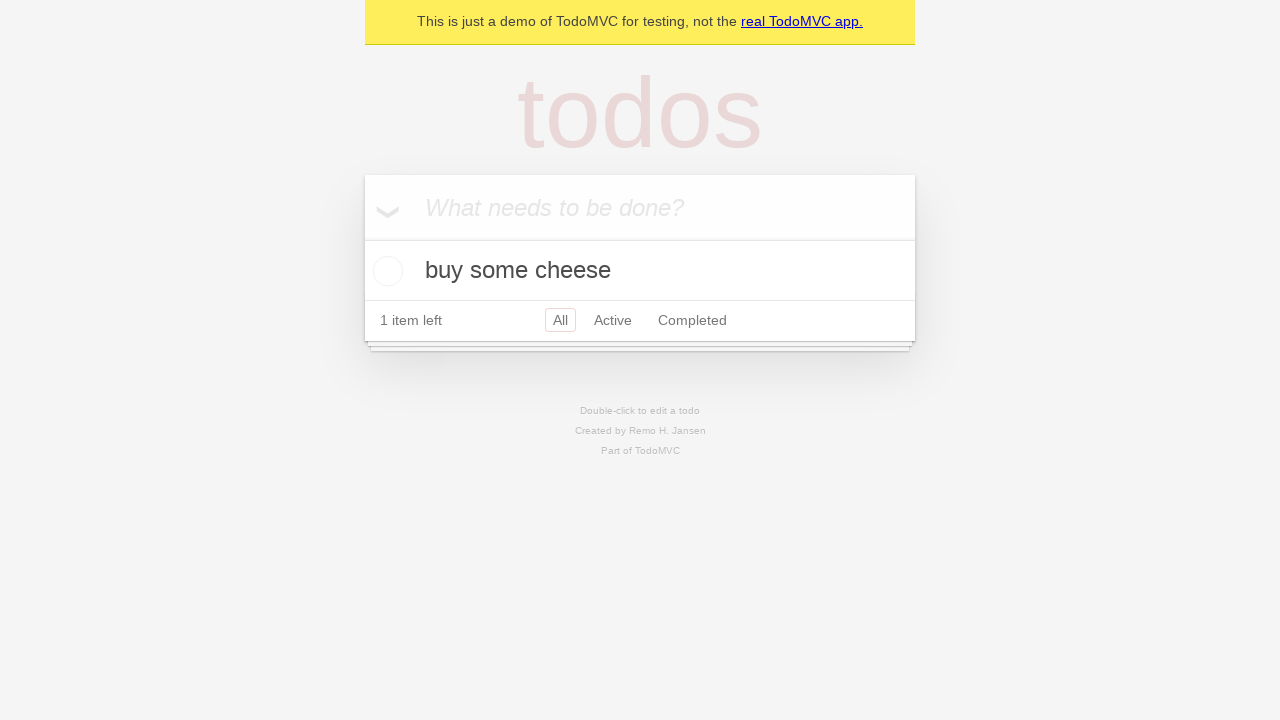

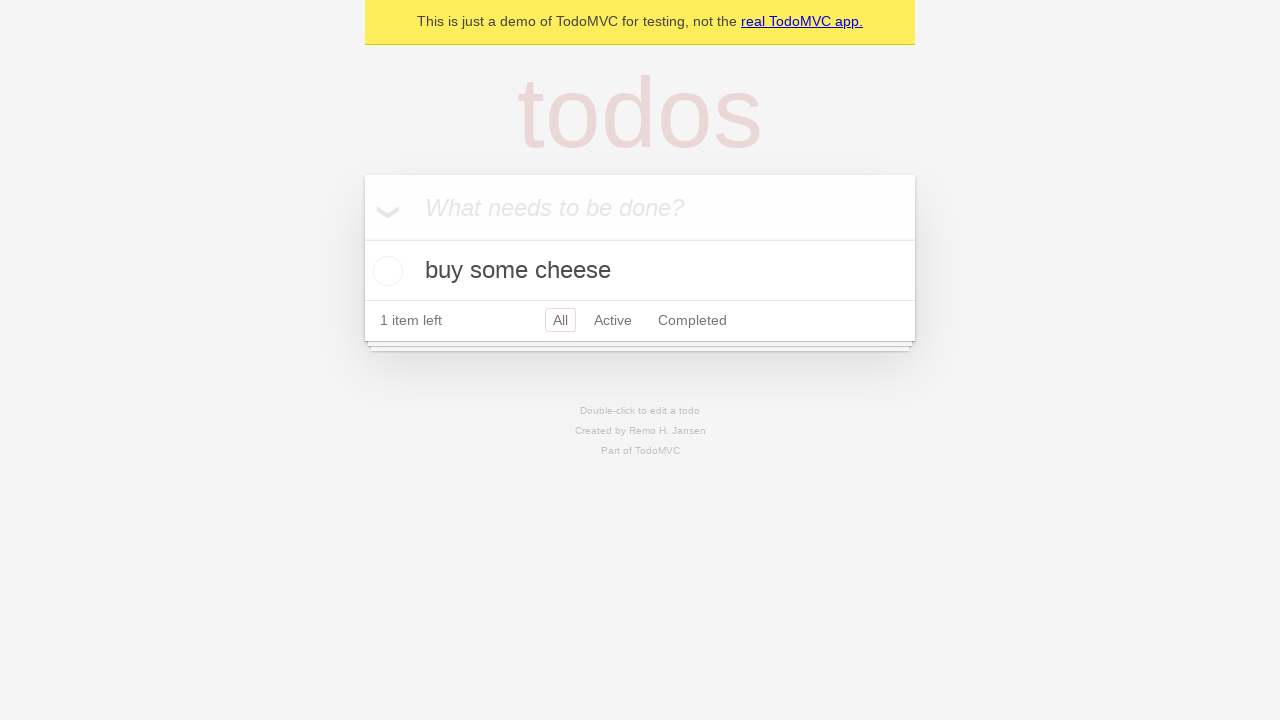